Tests window handling by navigating to a page, clicking a link that opens a new window, verifying content in the new window, then switching back to the original window and verifying its content.

Starting URL: https://the-internet.herokuapp.com/windows

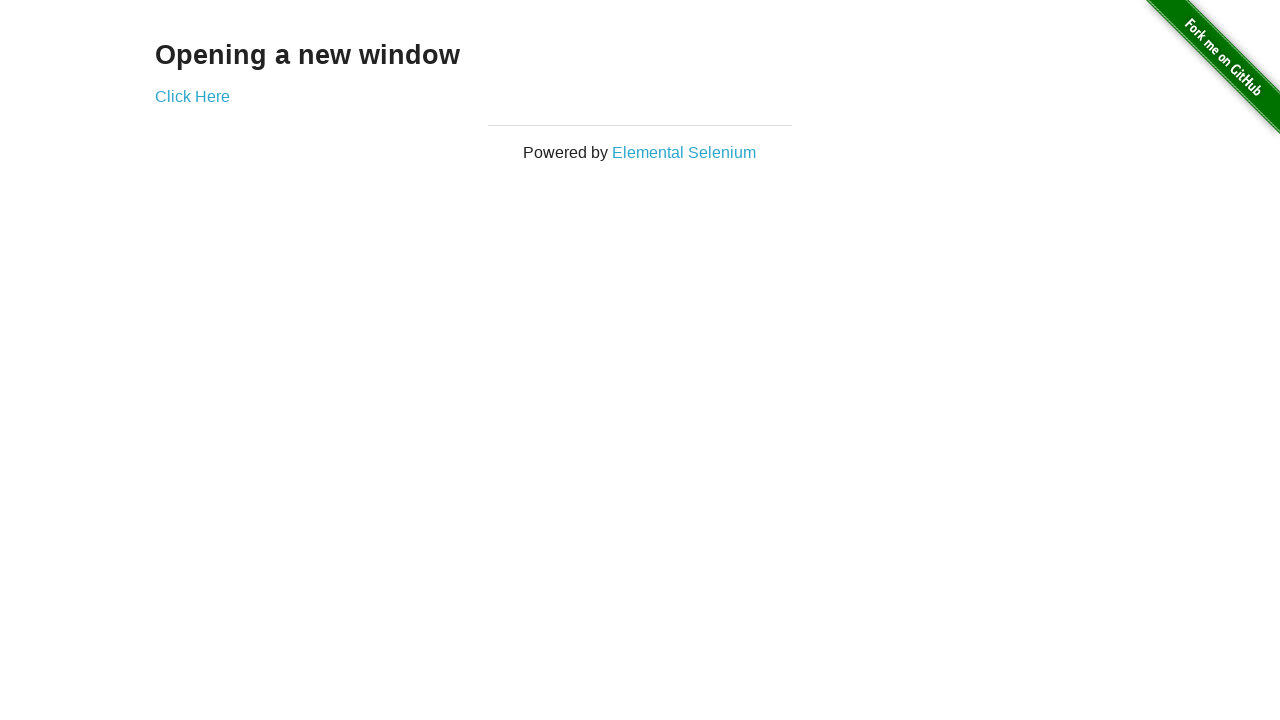

Verified text 'Opening a new window' is present on page
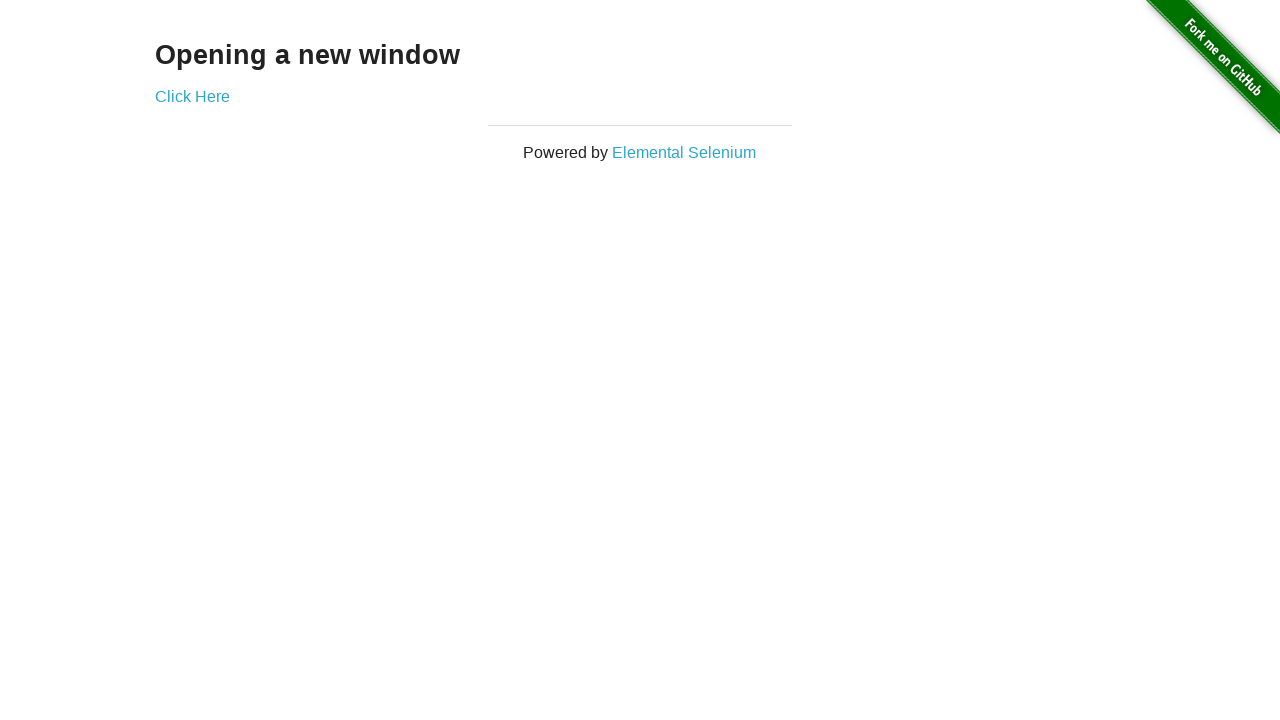

Verified original page title is 'The Internet'
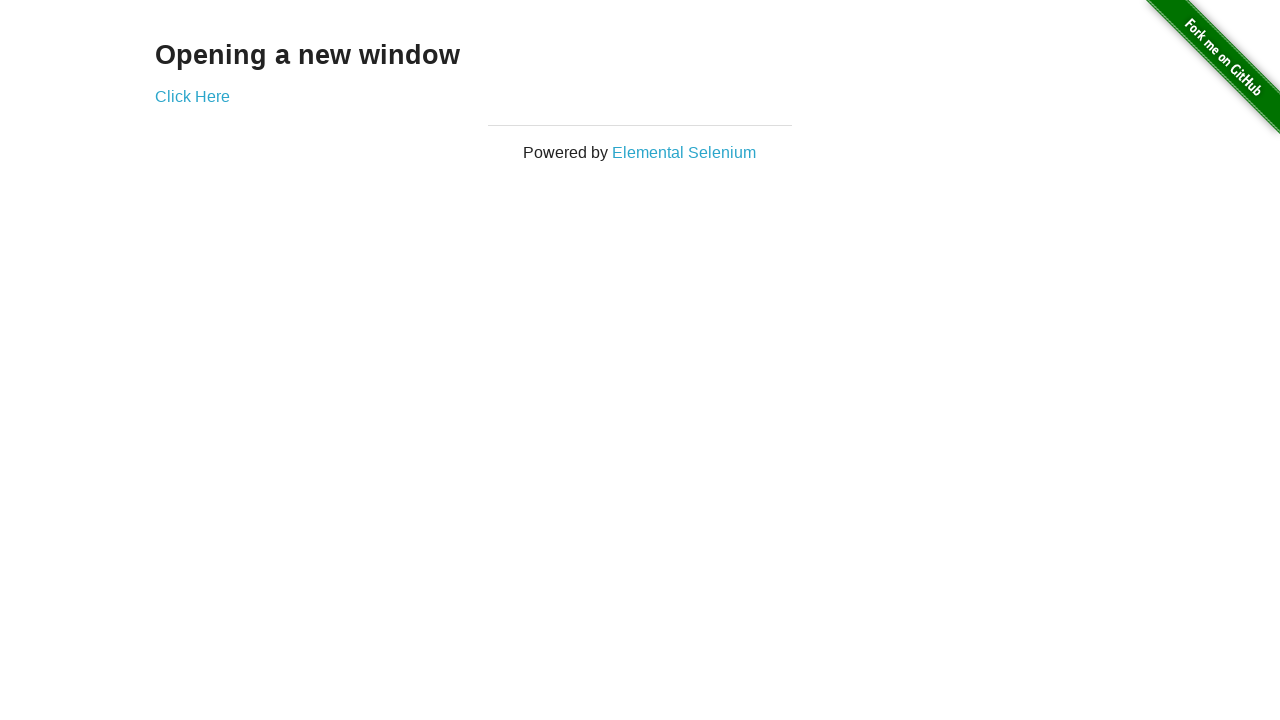

Clicked 'Click Here' link to open new window at (192, 96) on xpath=//a[text()='Click Here']
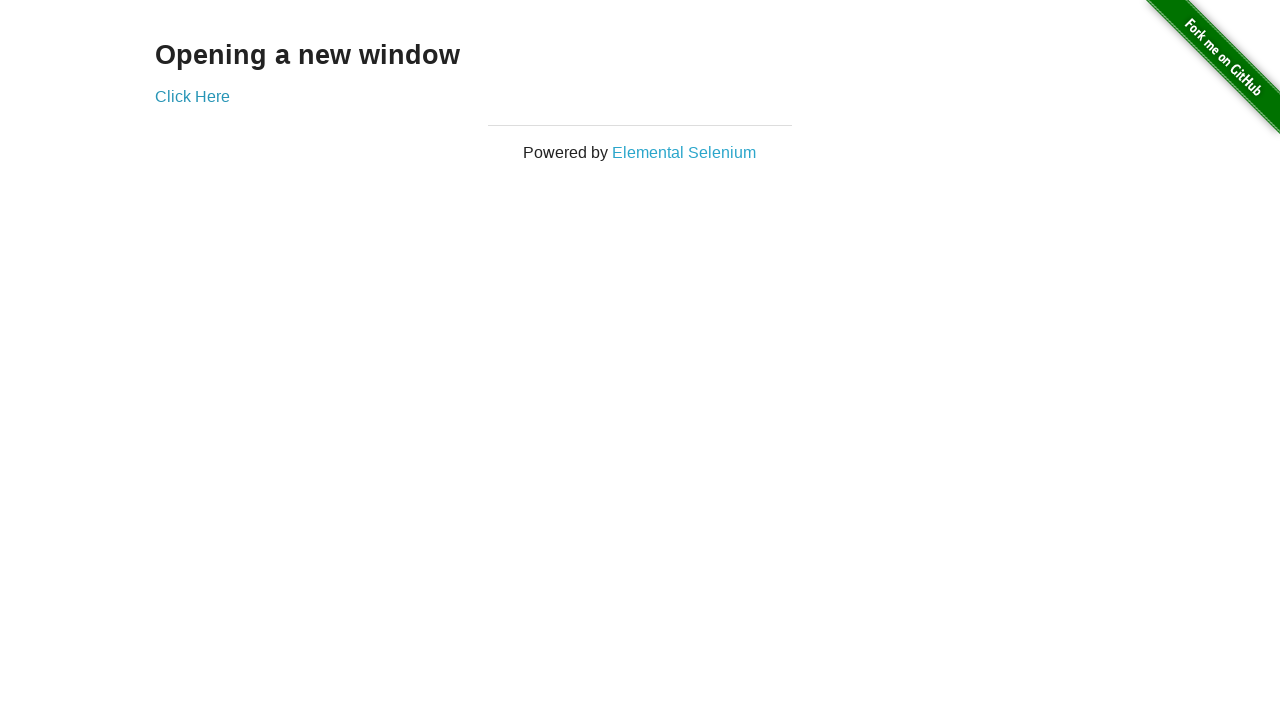

New window loaded and ready
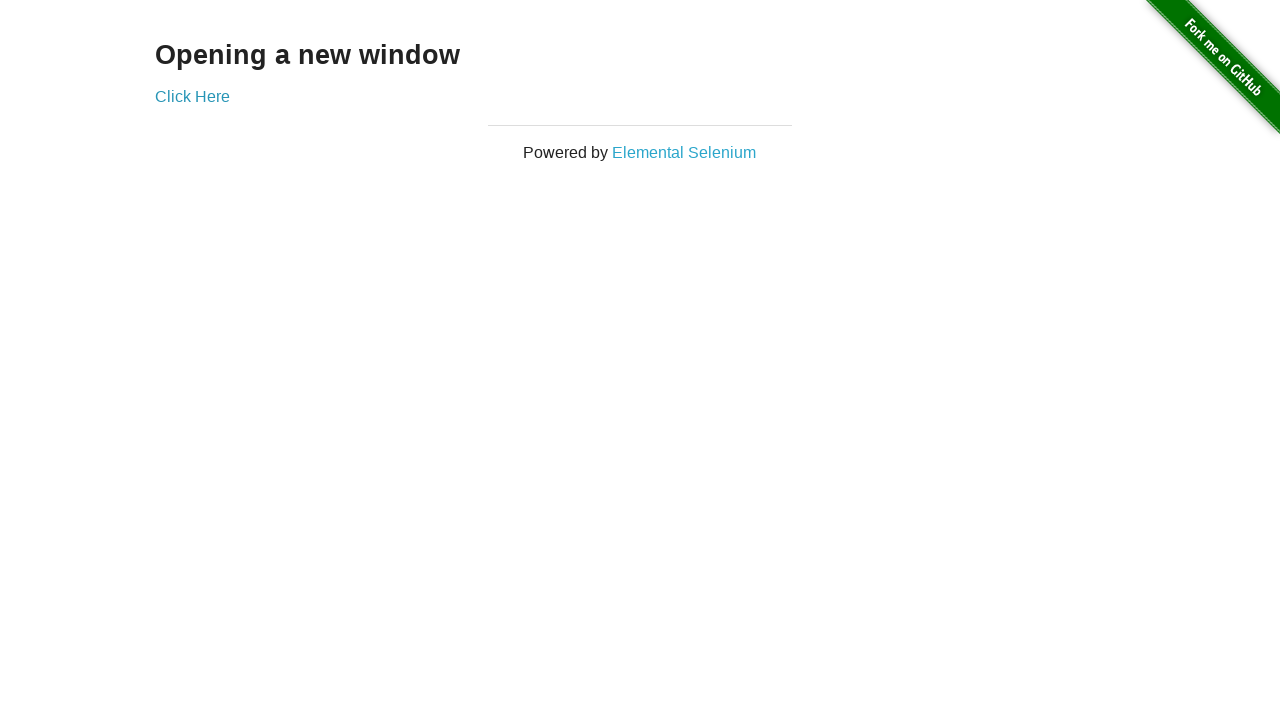

Verified new window title is 'New Window'
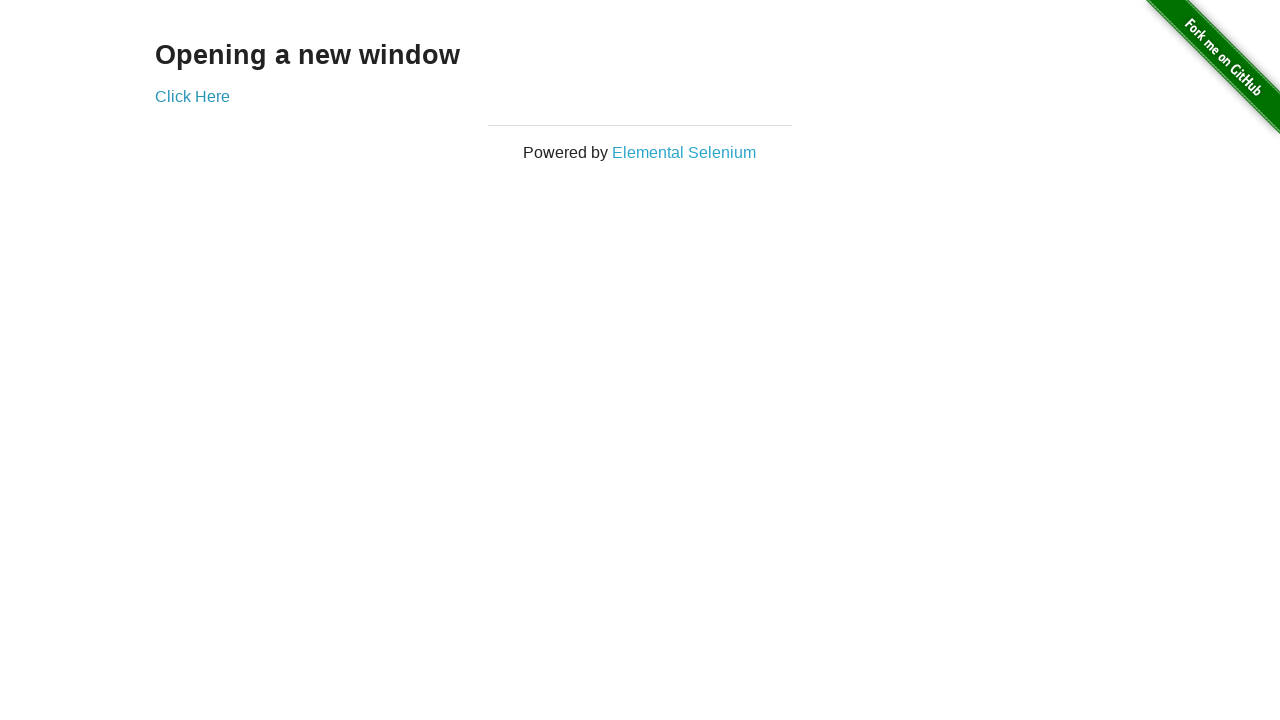

Verified text 'New Window' is present in new window
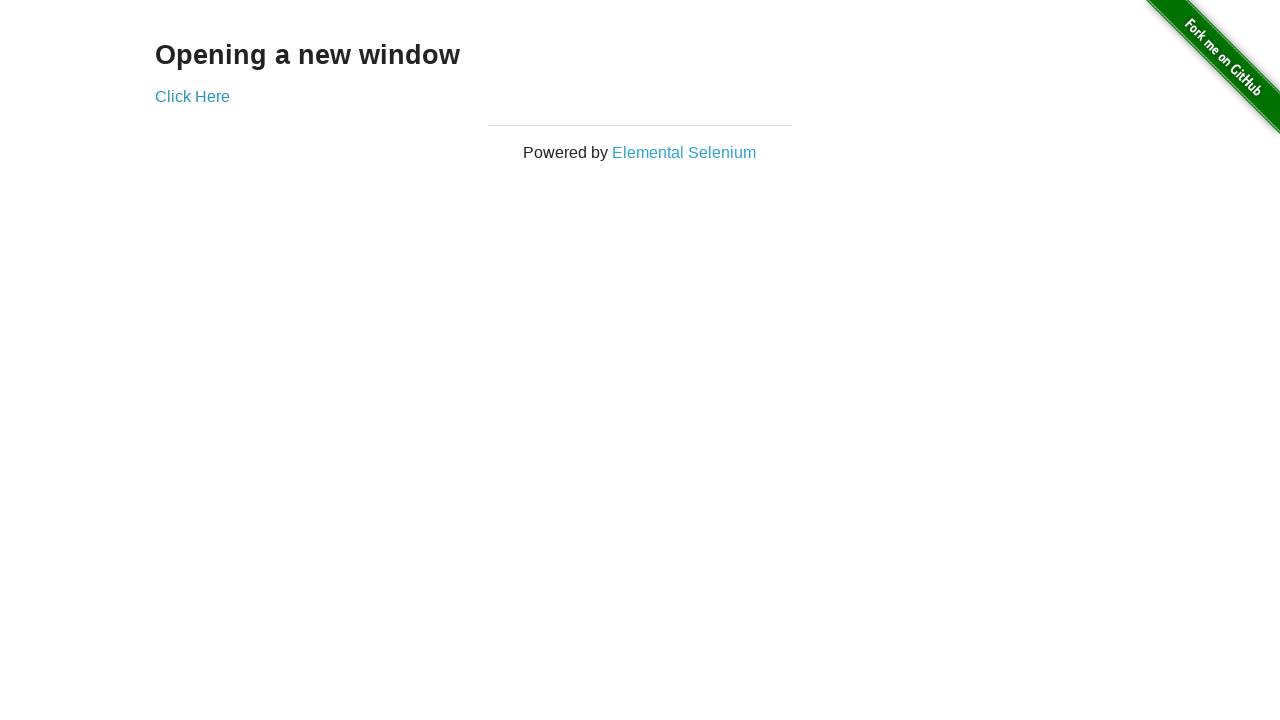

Switched focus back to original window
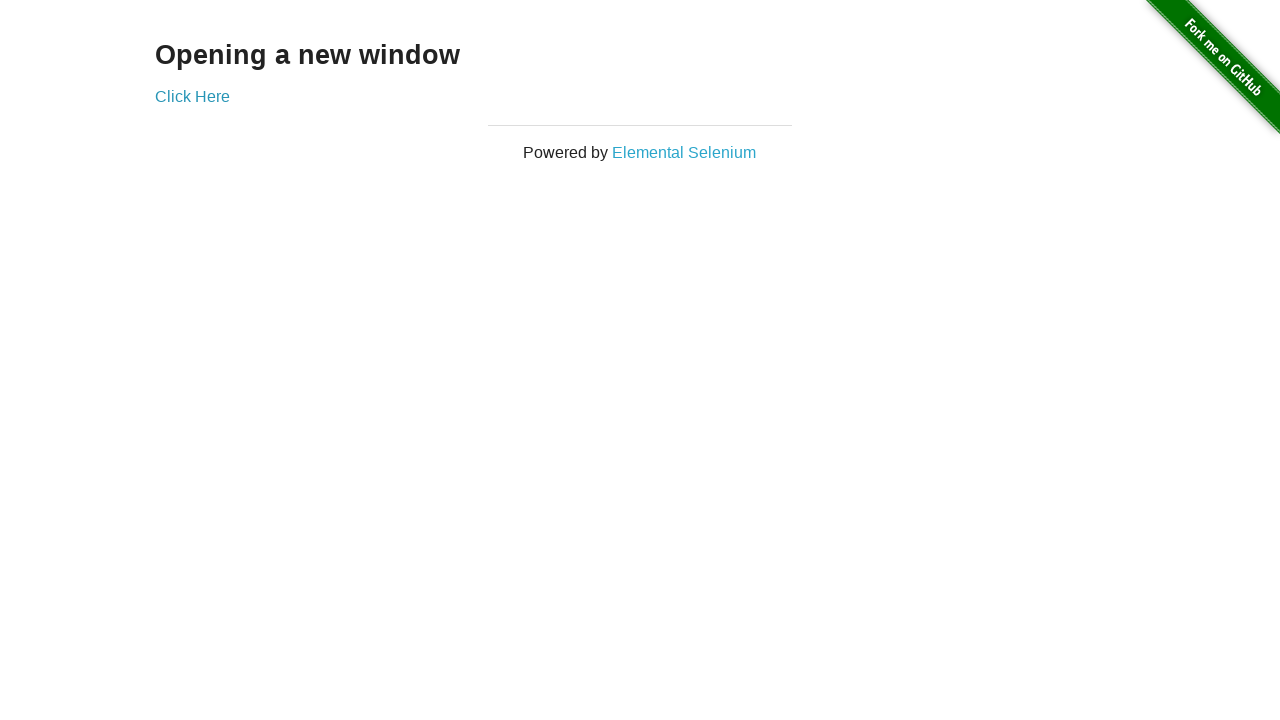

Verified original window title contains 'The Internet'
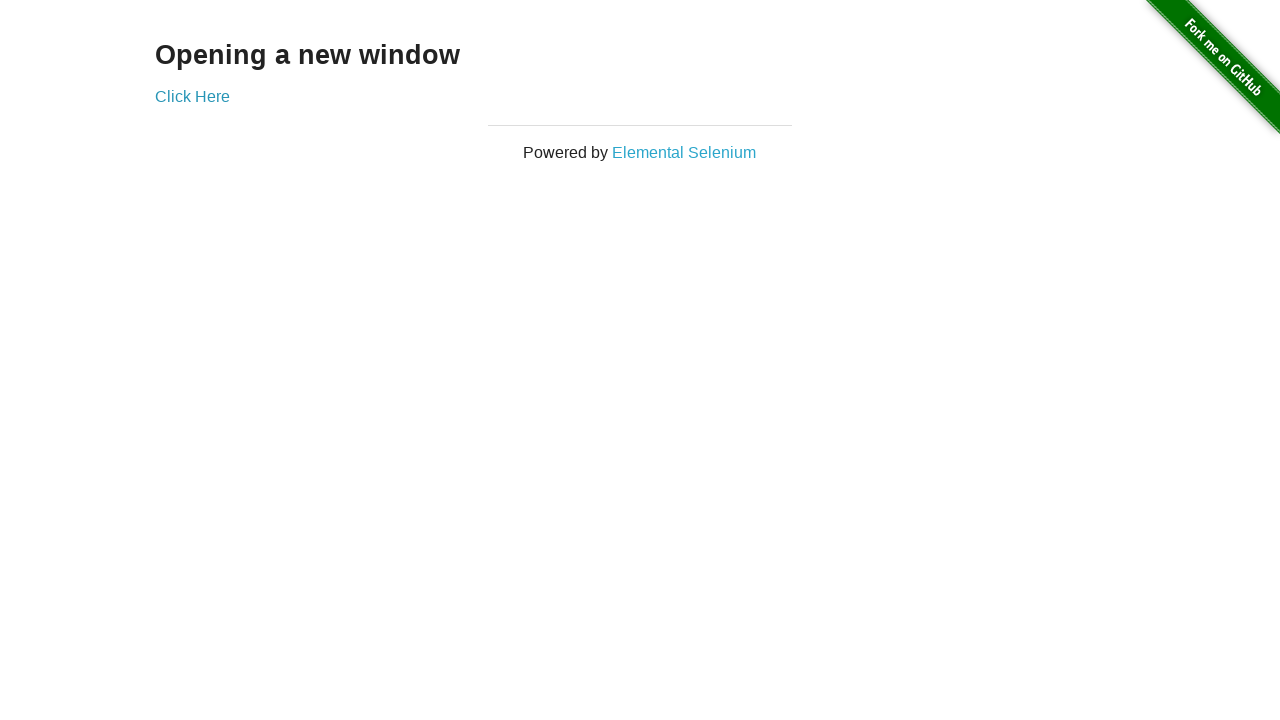

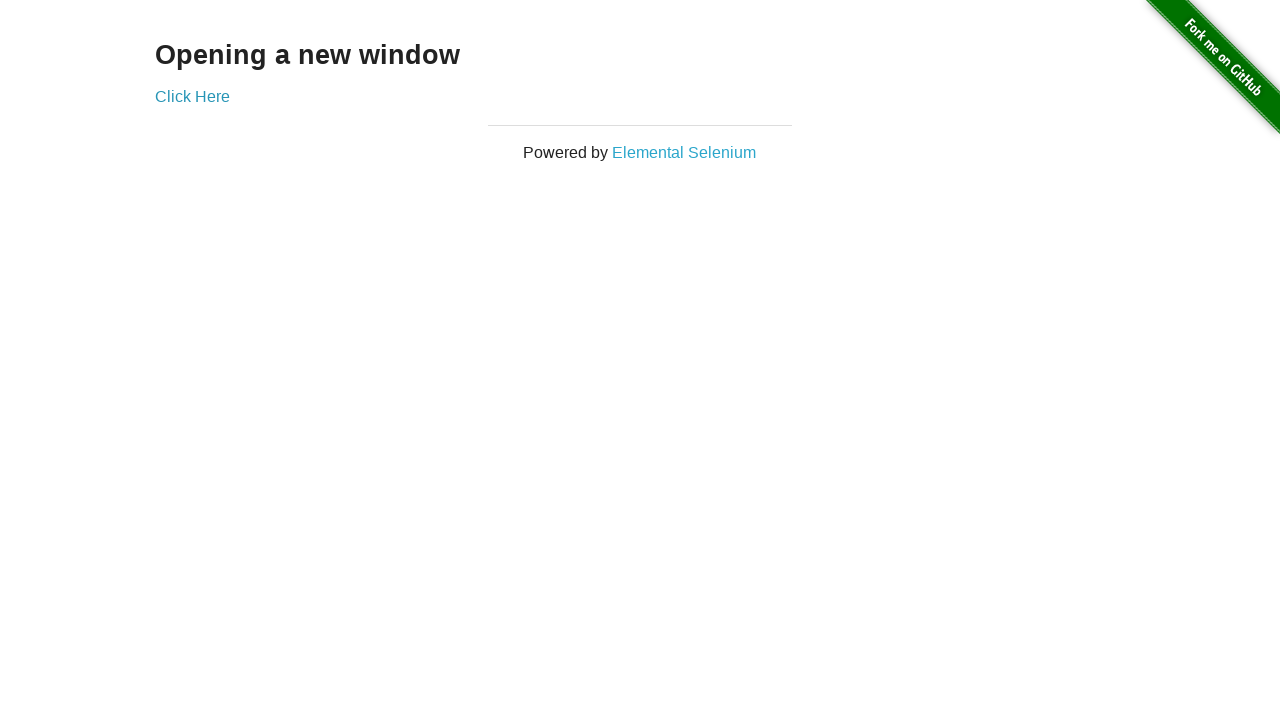